Tests that navigation contains required links (Hem, Personal, Hitta hit) and links to all pages including Finnish translations.

Starting URL: https://ntig-uppsala.github.io/Frisor-Saxe/index.html

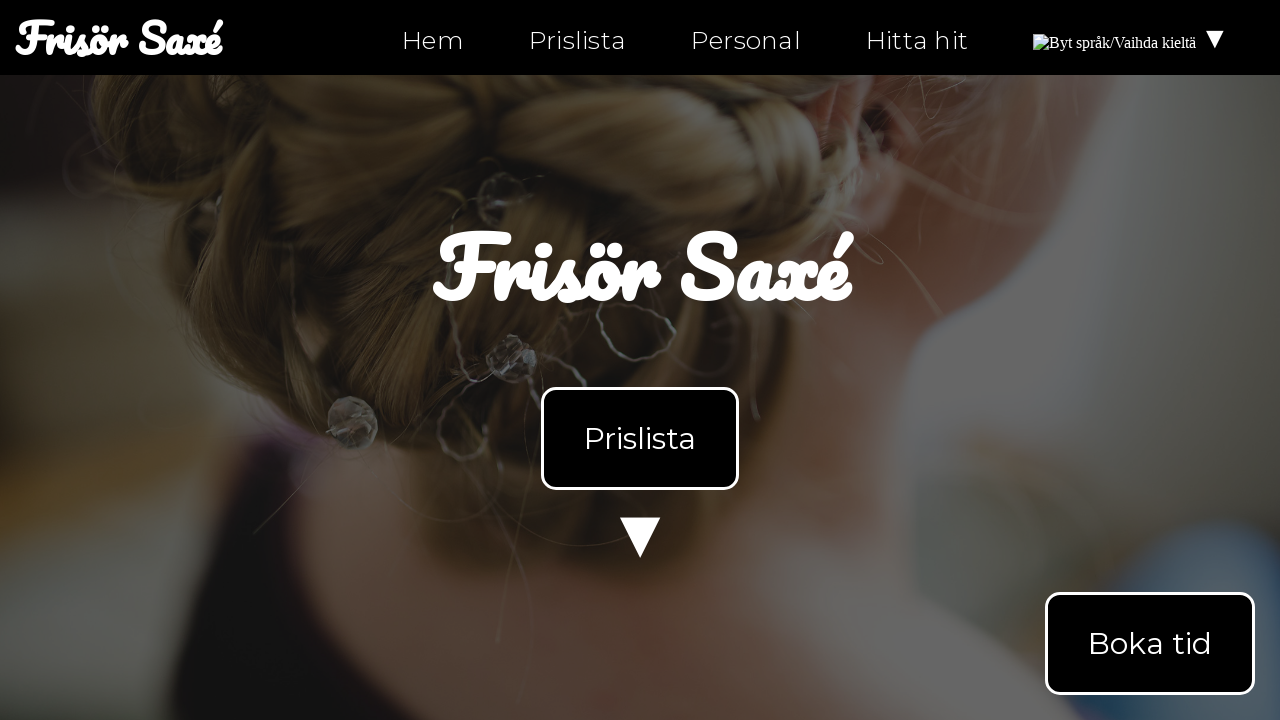

Navigation element loaded on index.html
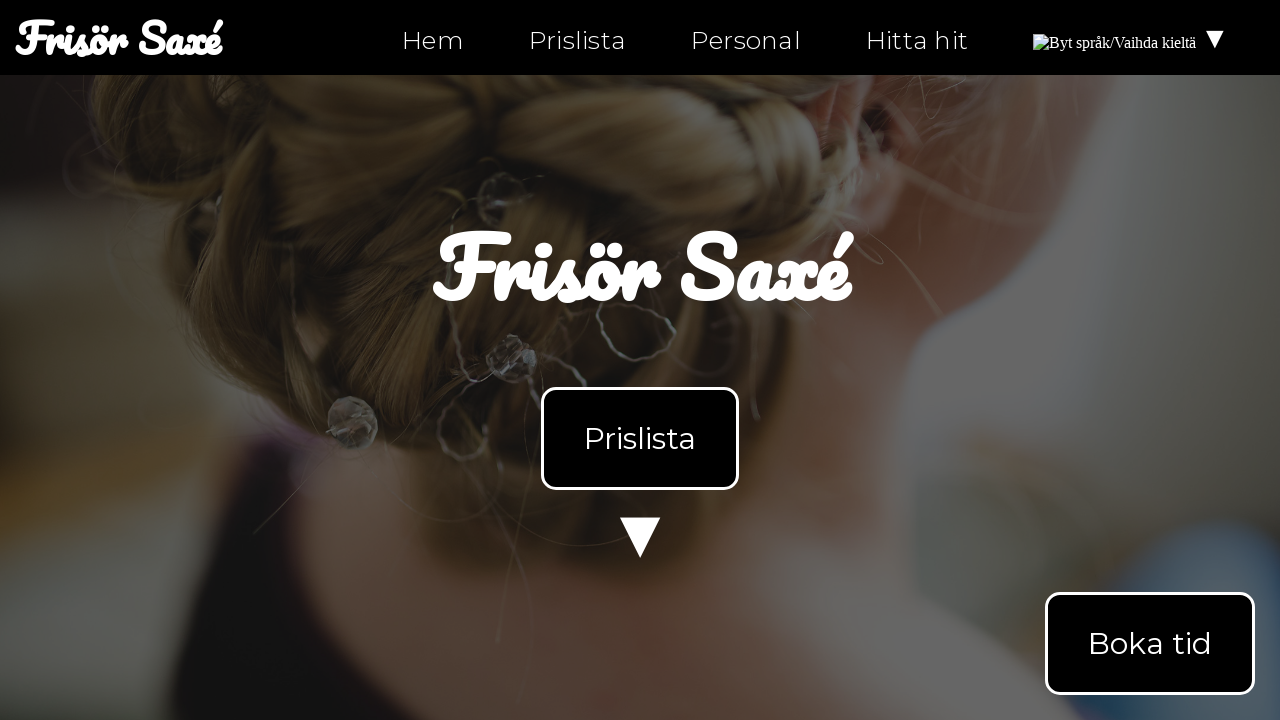

Retrieved body text from index.html
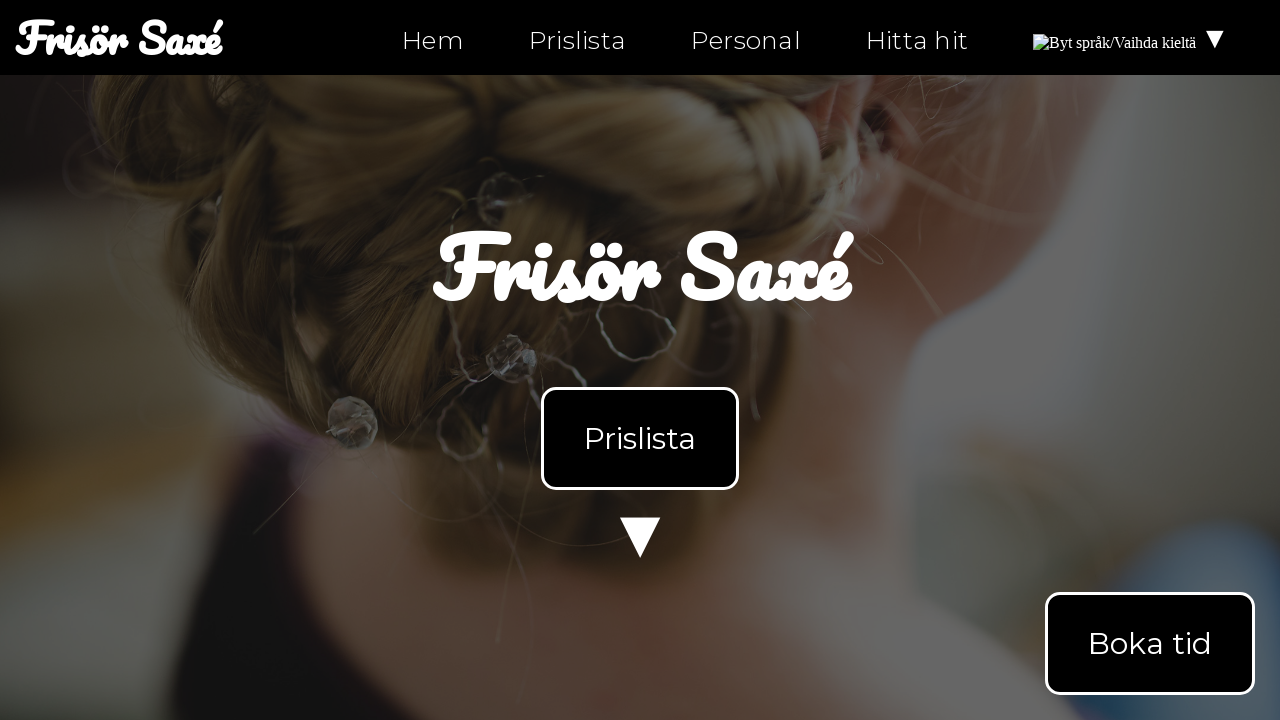

Verified 'Hem' link is present in navigation
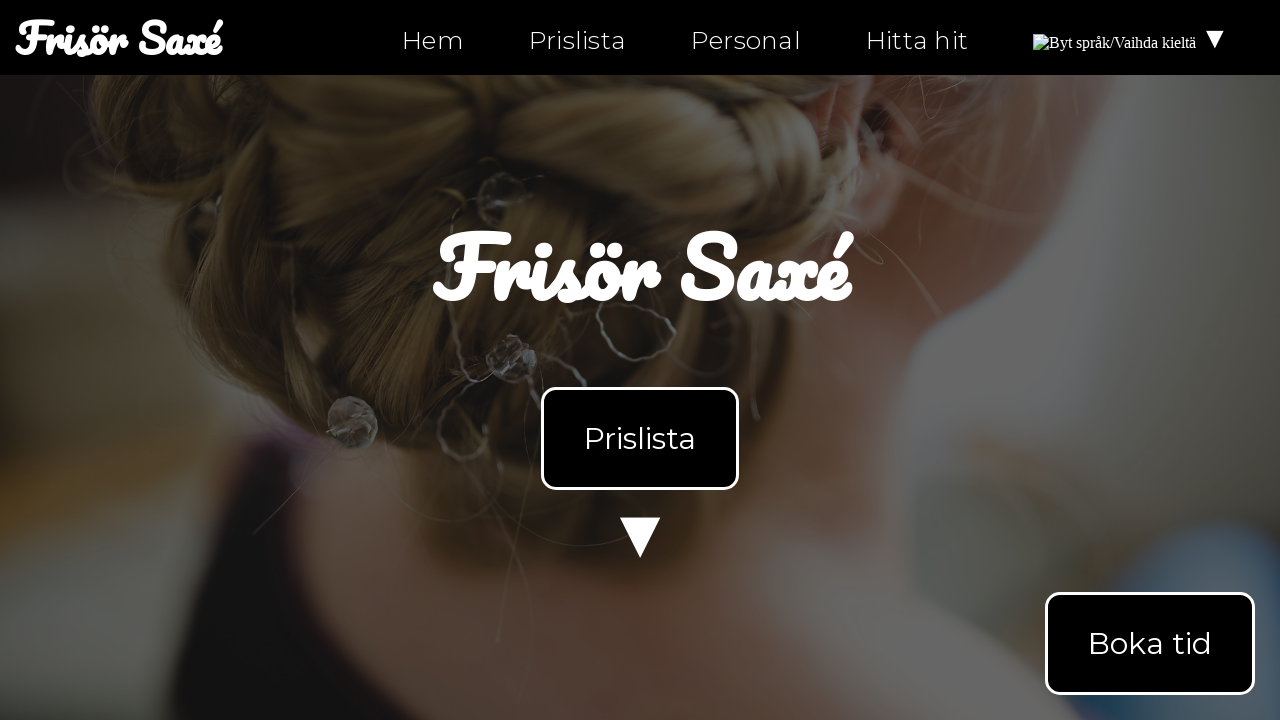

Verified 'Personal' link is present in navigation
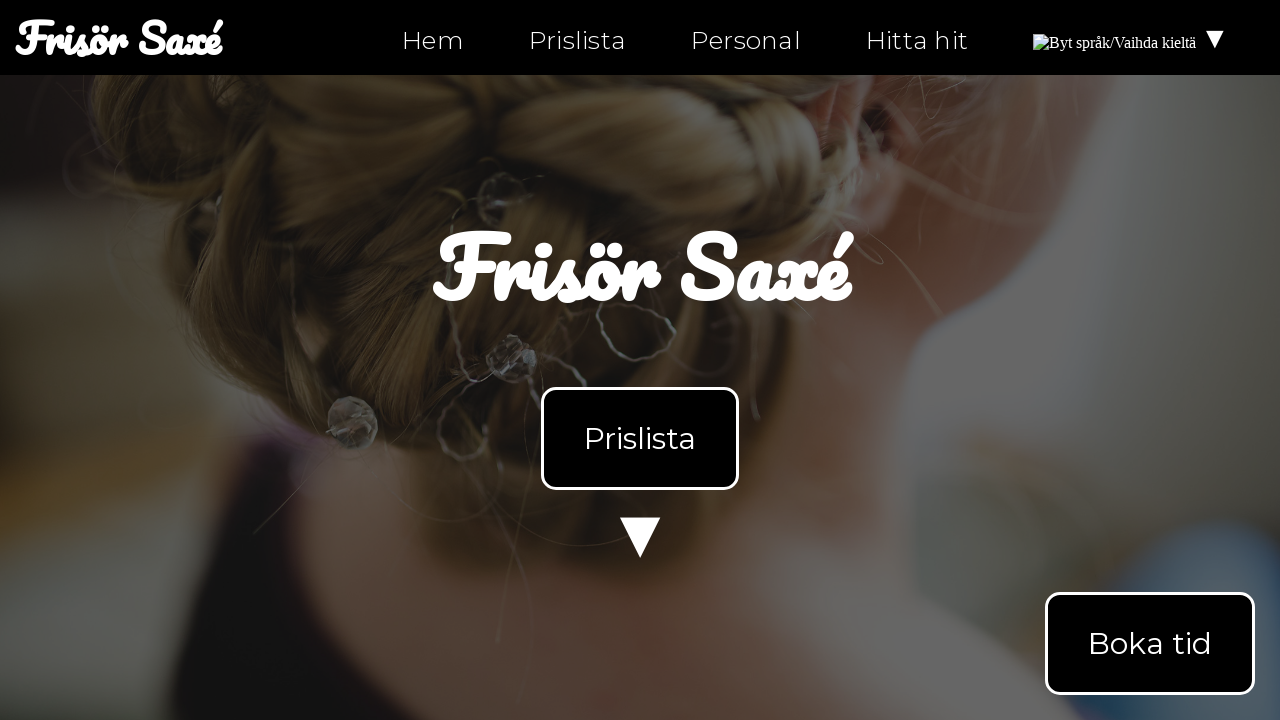

Verified 'Hitta hit' link is present in navigation
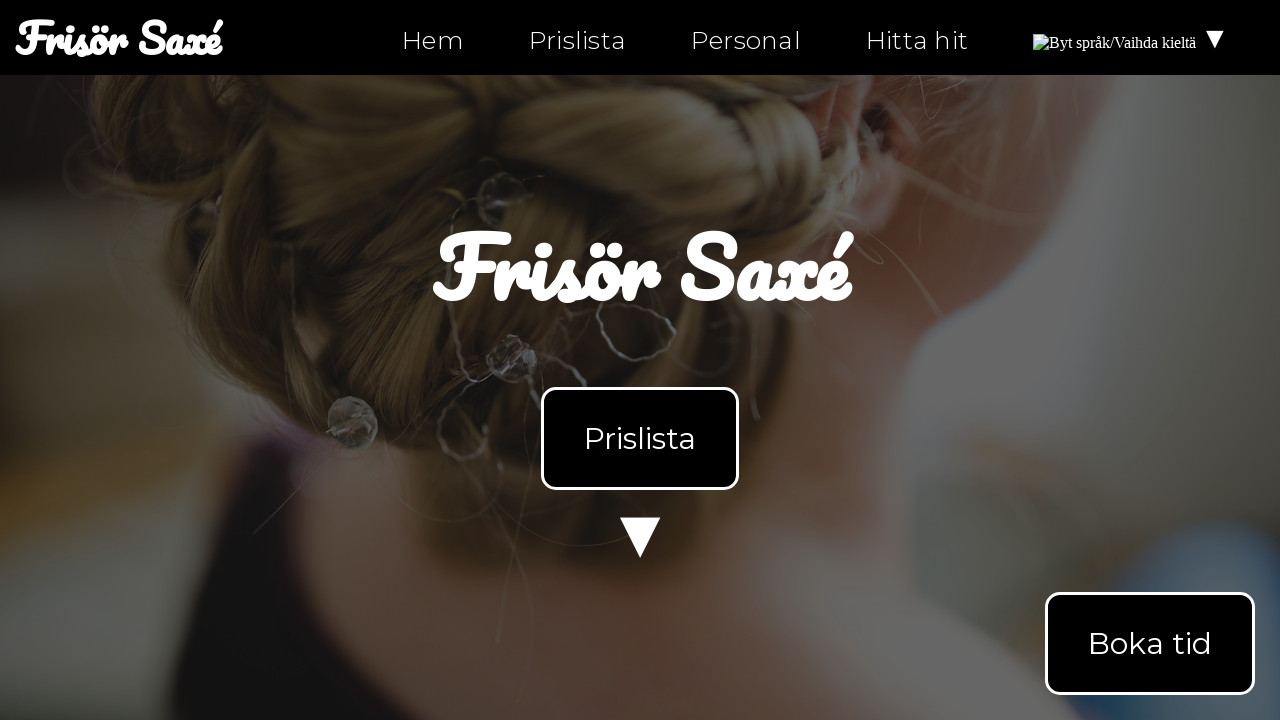

Retrieved all navigation links from index.html
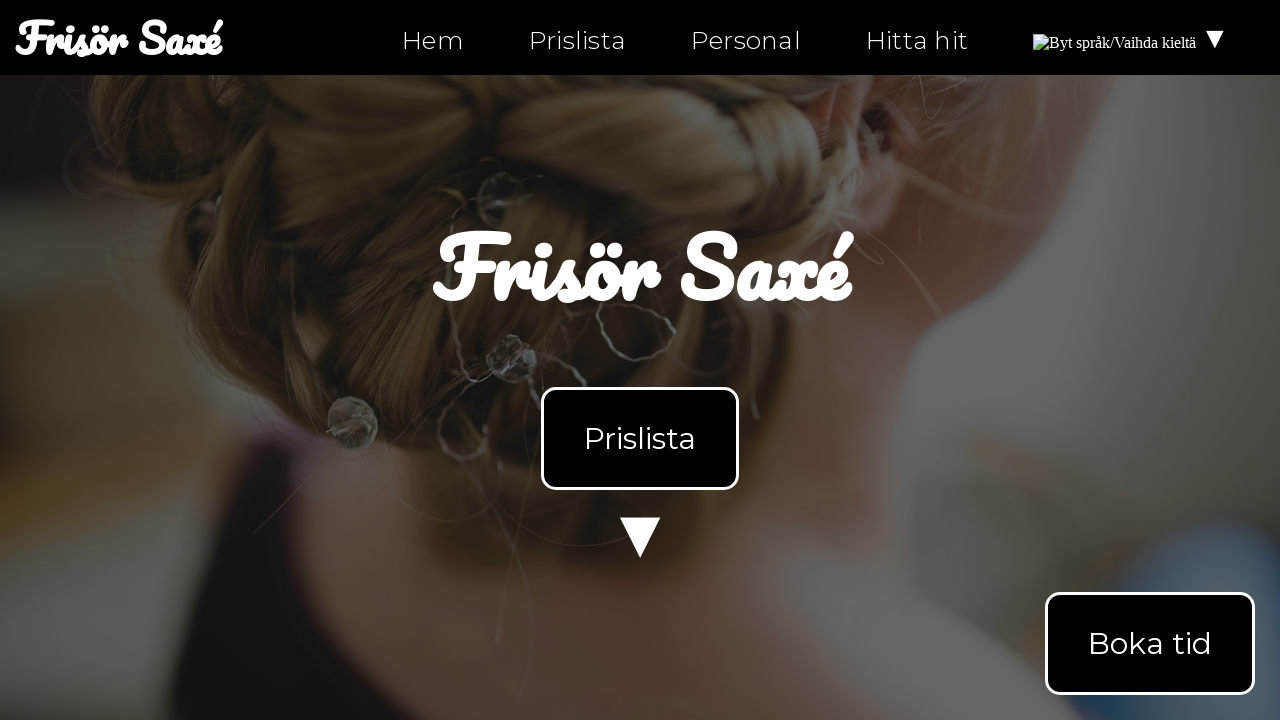

Extracted href attributes from navigation links
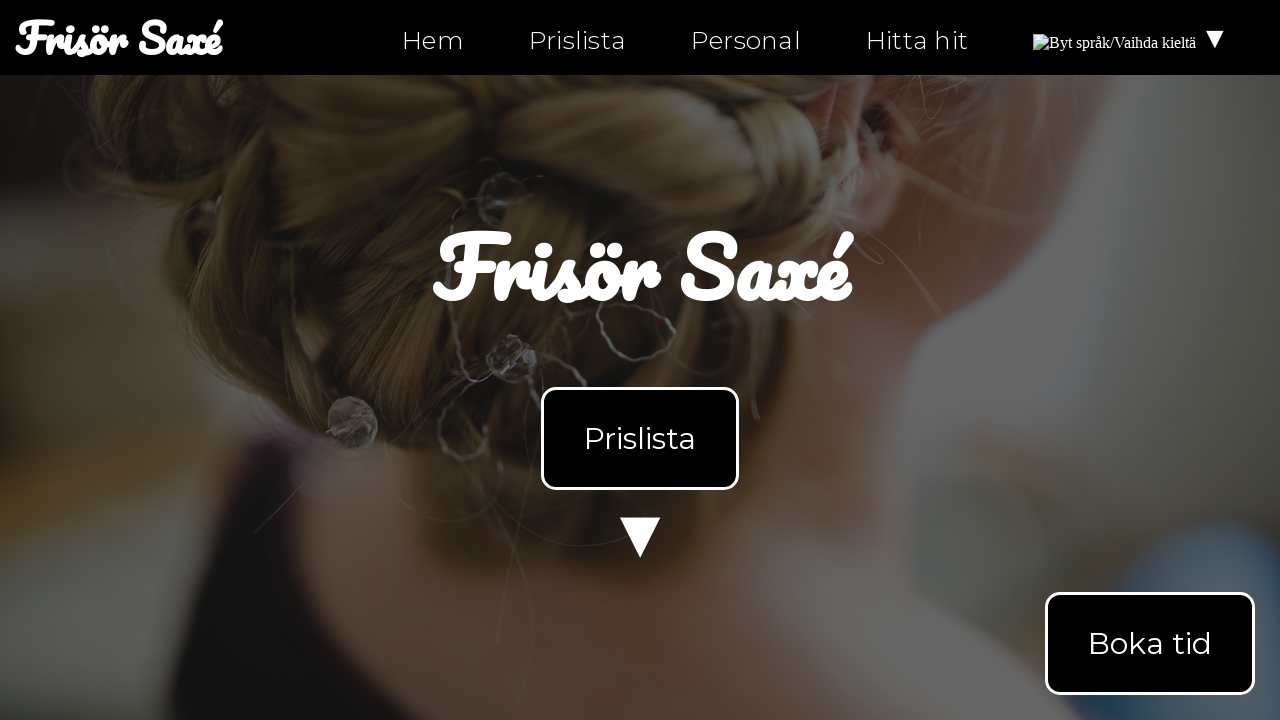

Verified index.html link exists in navigation
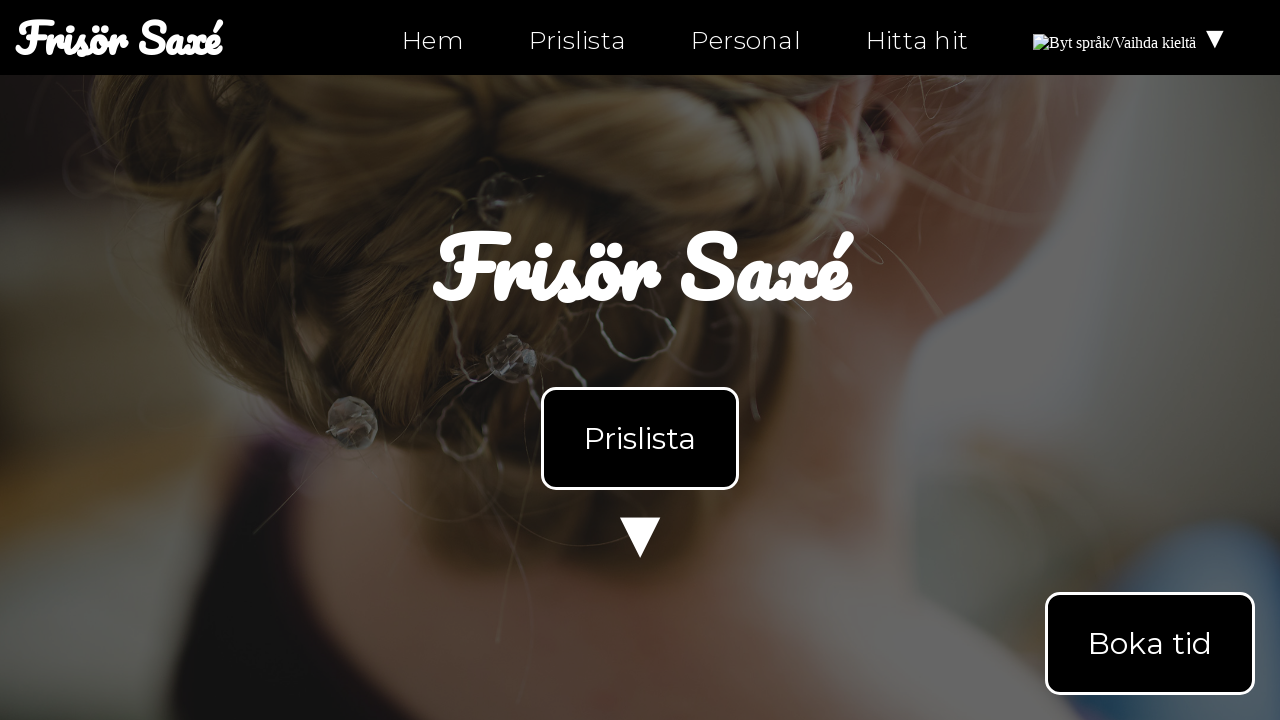

Verified personal.html link exists in navigation
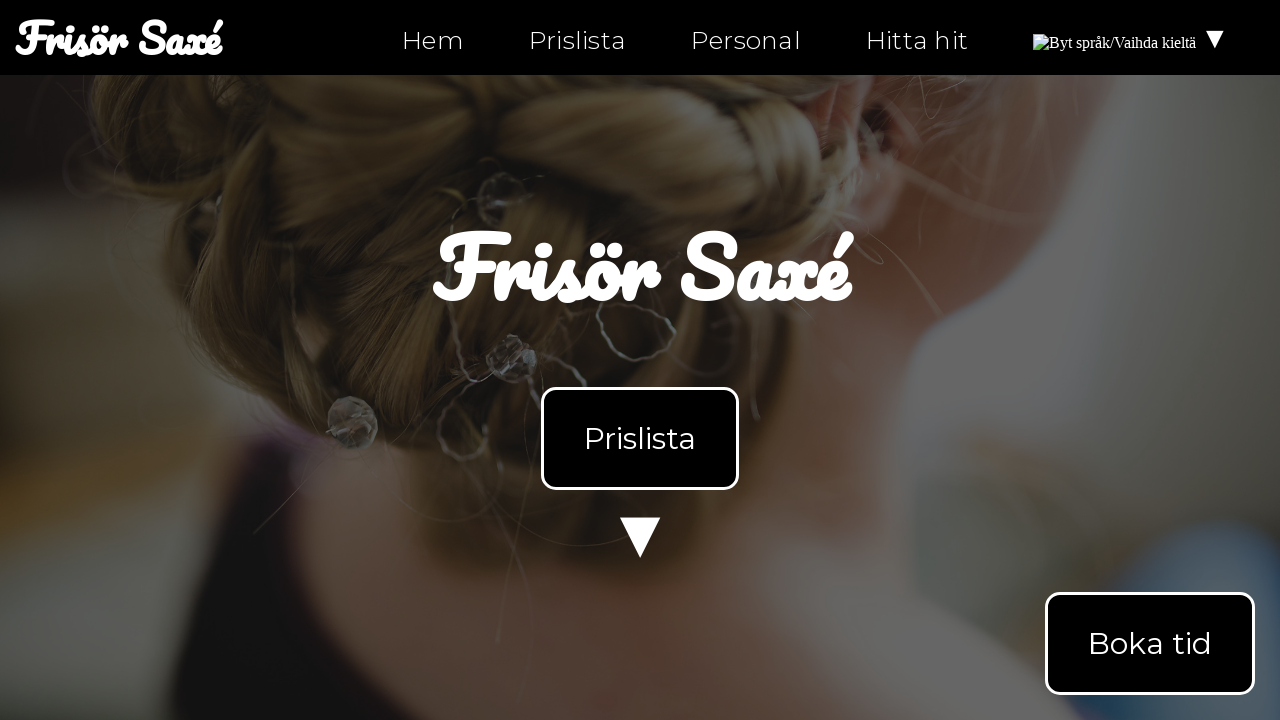

Verified hitta-hit.html link exists in navigation
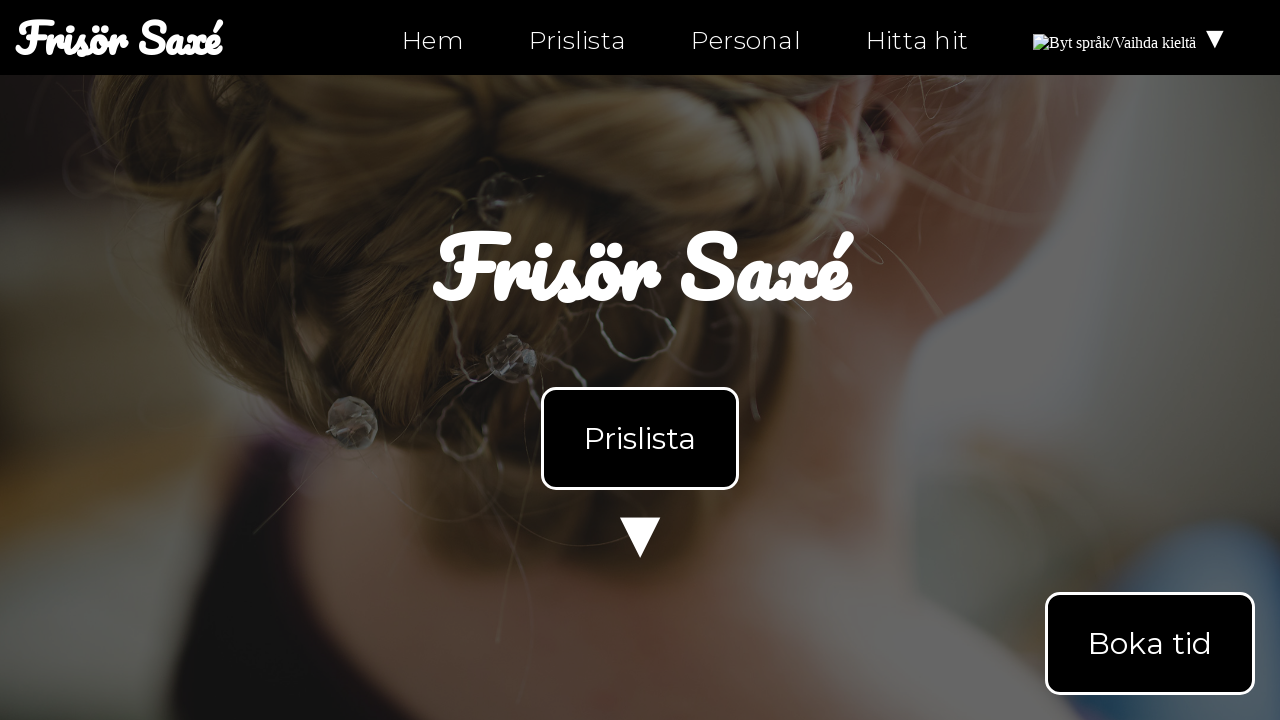

Navigated to personal.html
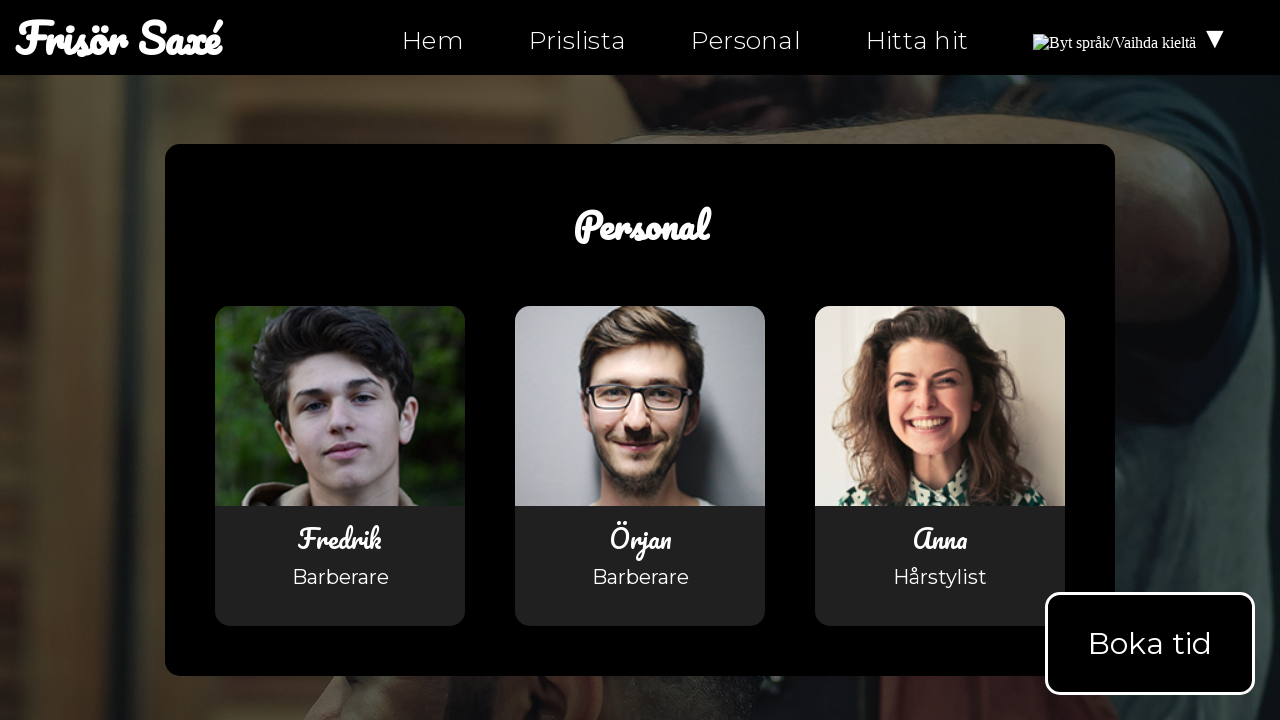

Navigation element loaded on personal.html
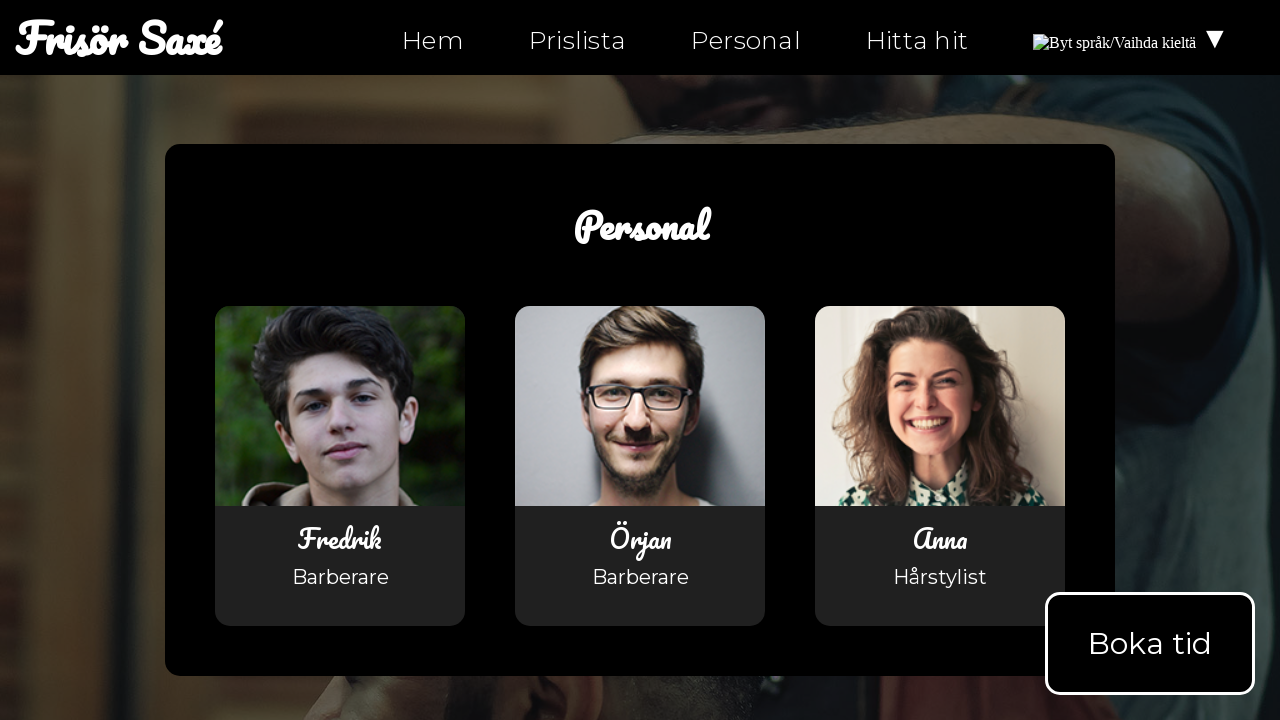

Retrieved all navigation links from personal.html
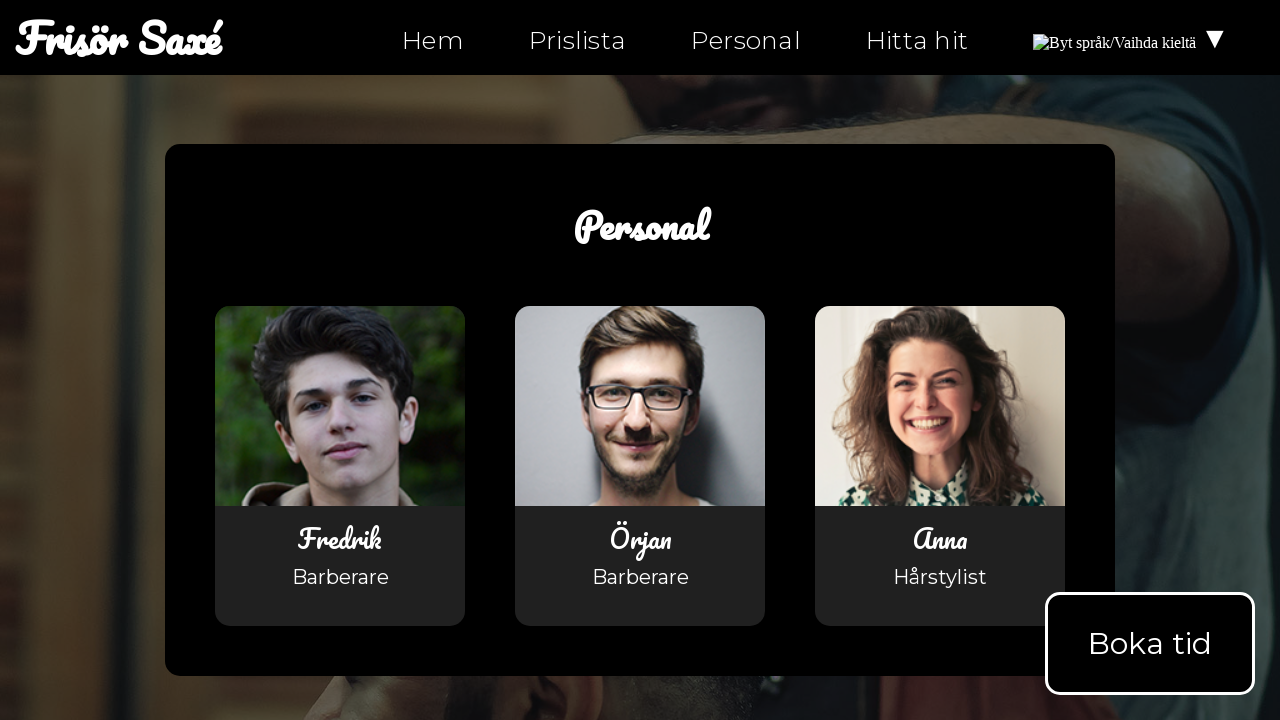

Extracted href attributes from personal.html navigation links
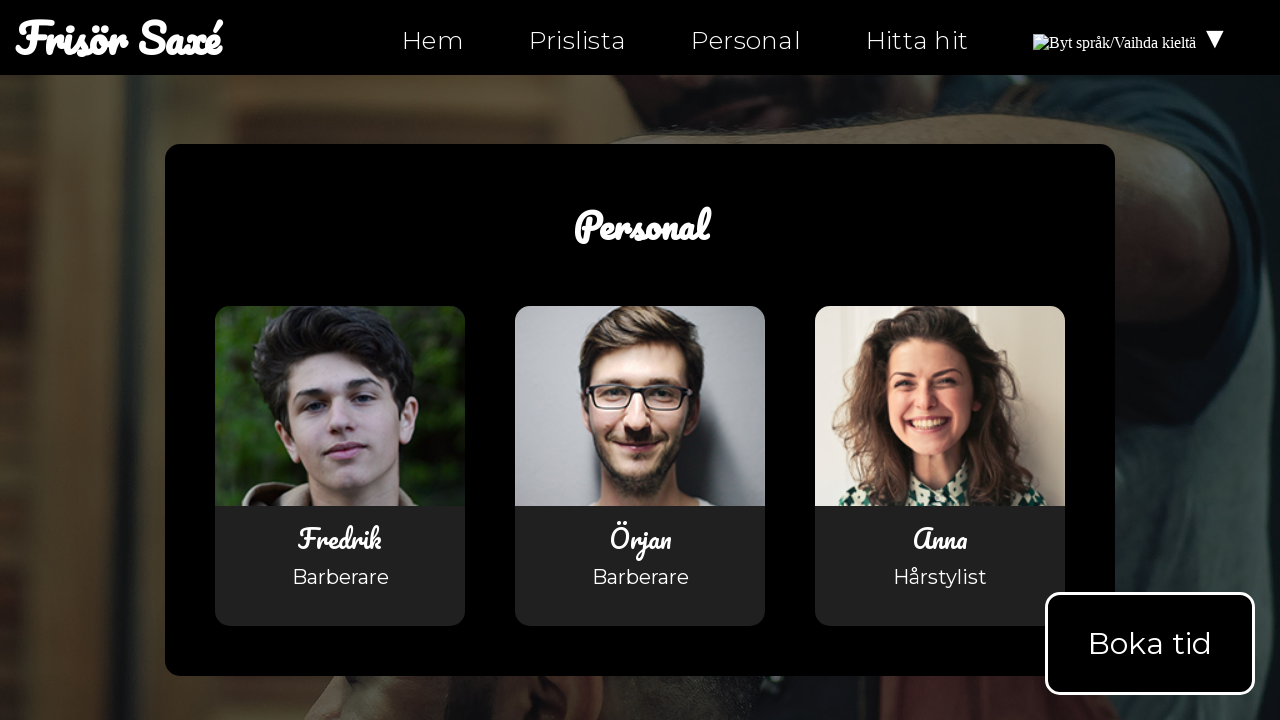

Verified personal-fi.html (Finnish translation) link exists in navigation
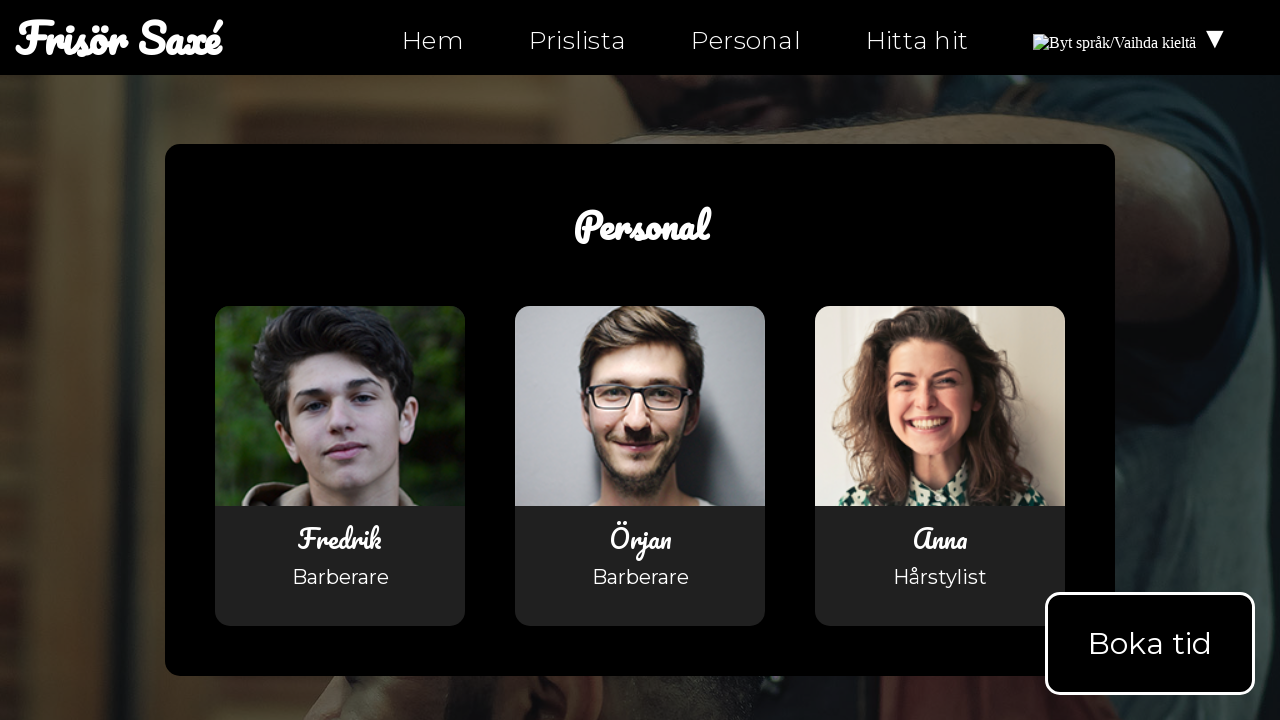

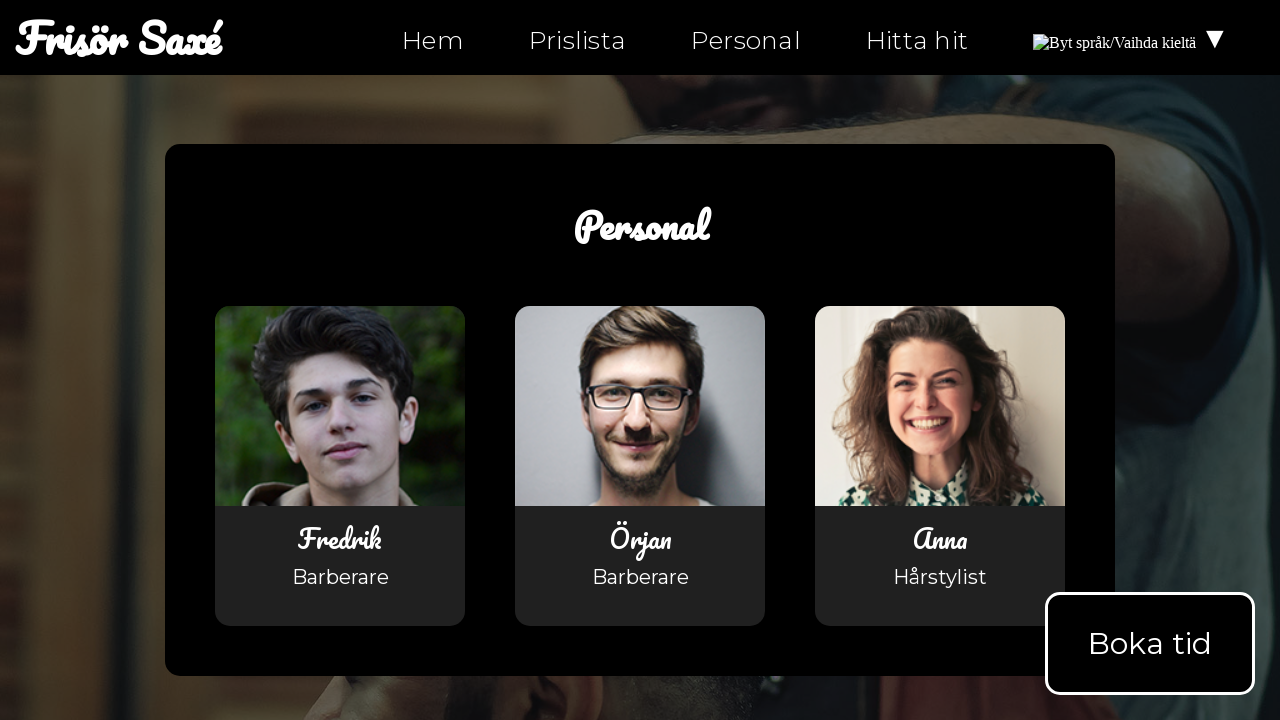